Tests an e-commerce shopping flow by adding multiple items to cart, applying a promo code, and proceeding to place order

Starting URL: https://rahulshettyacademy.com/seleniumPractise/#/

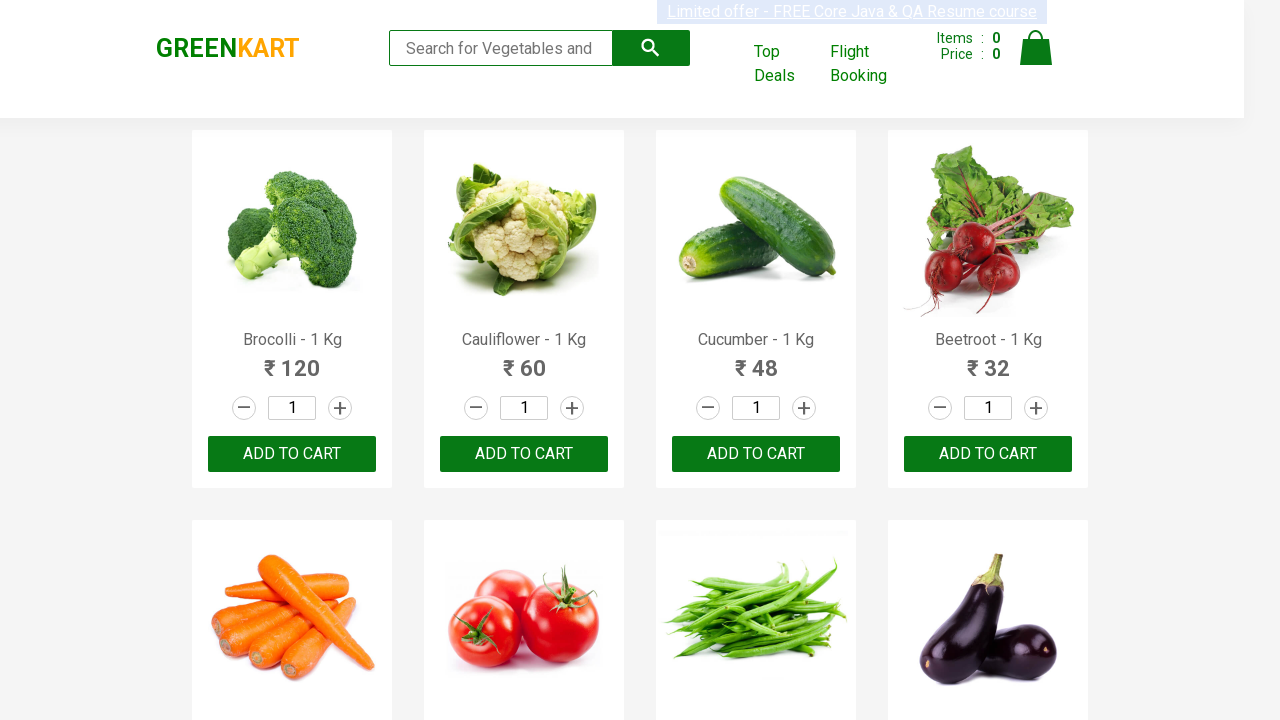

Waited for product list to load
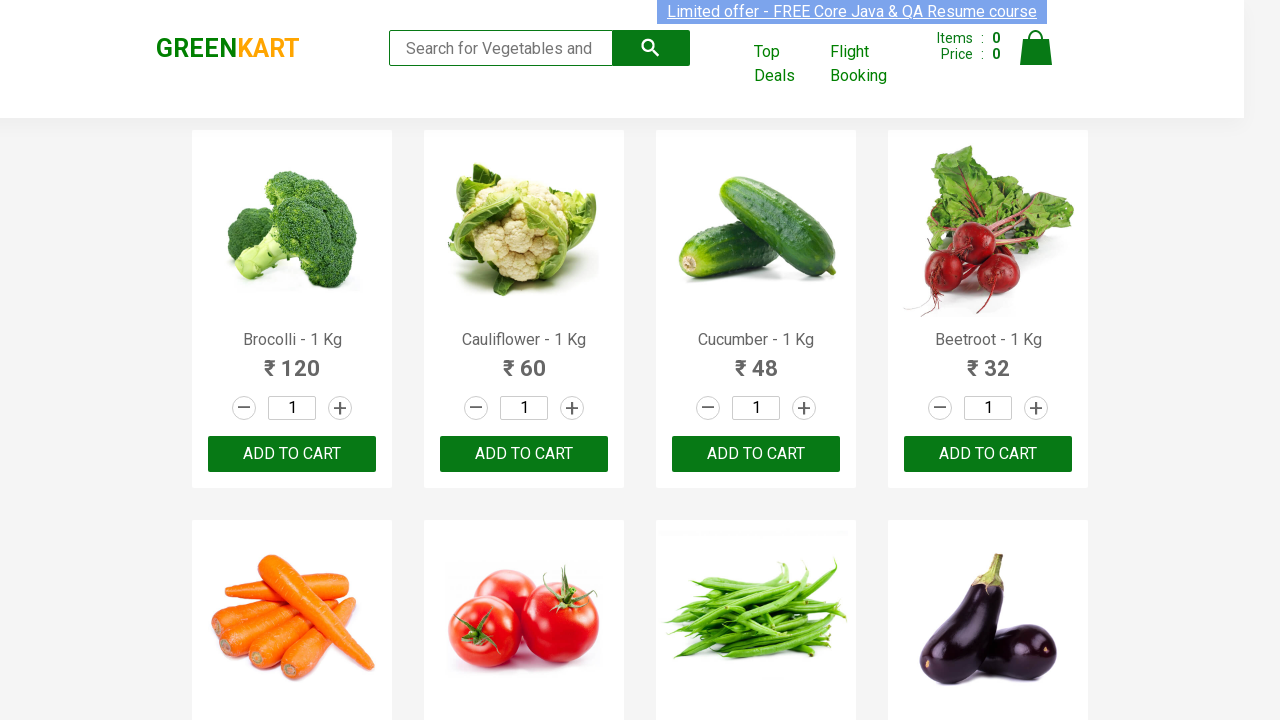

Retrieved all product elements from page
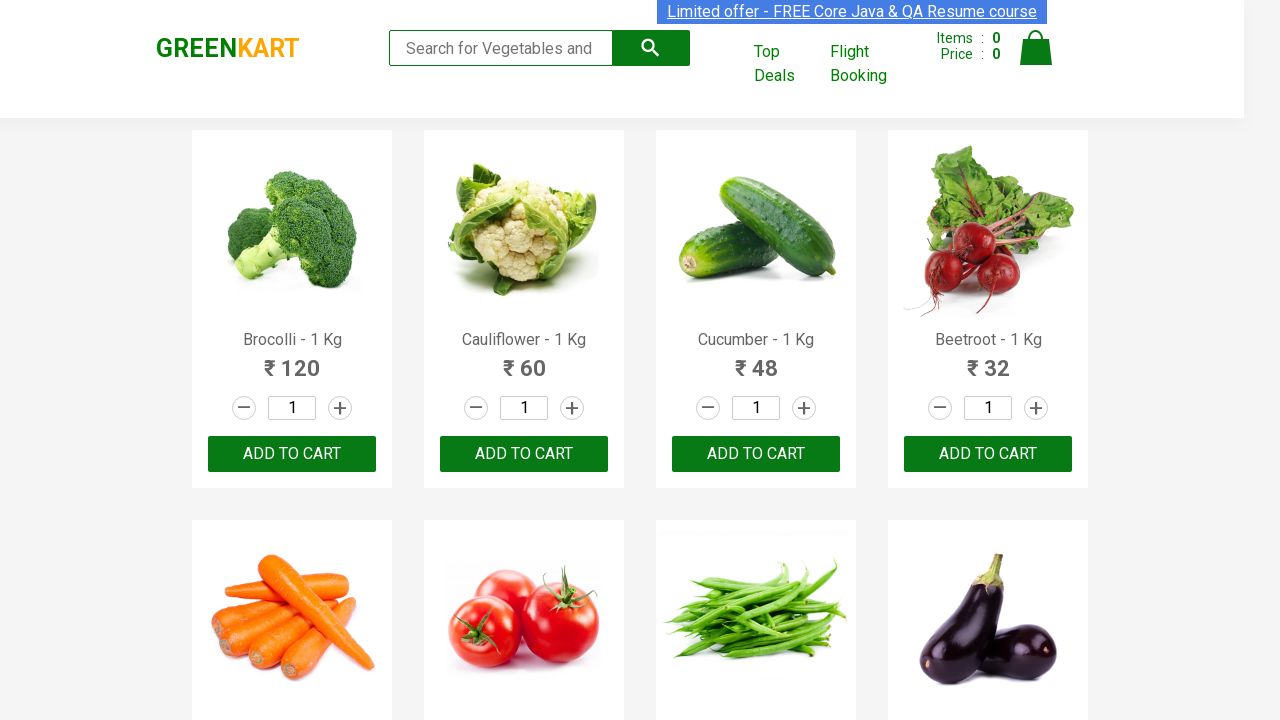

Added Brocolli to cart at (292, 454) on div.product-action button >> nth=0
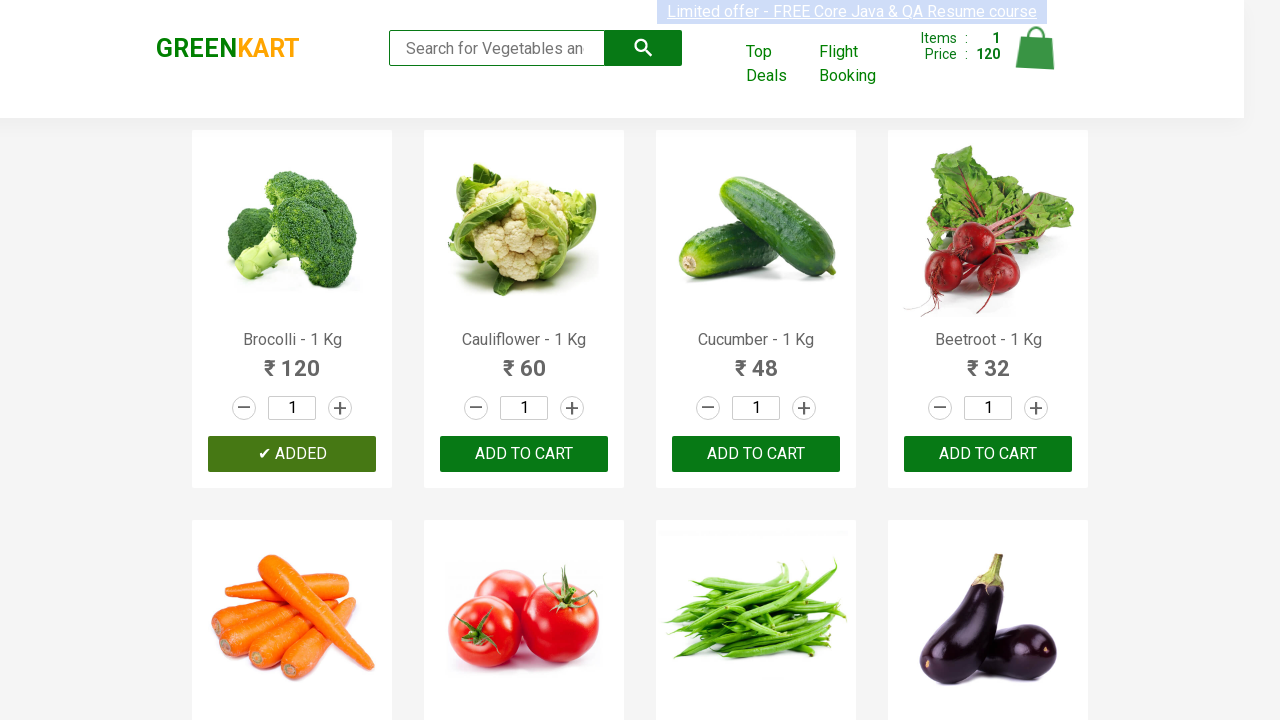

Added Cucumber to cart at (756, 454) on div.product-action button >> nth=2
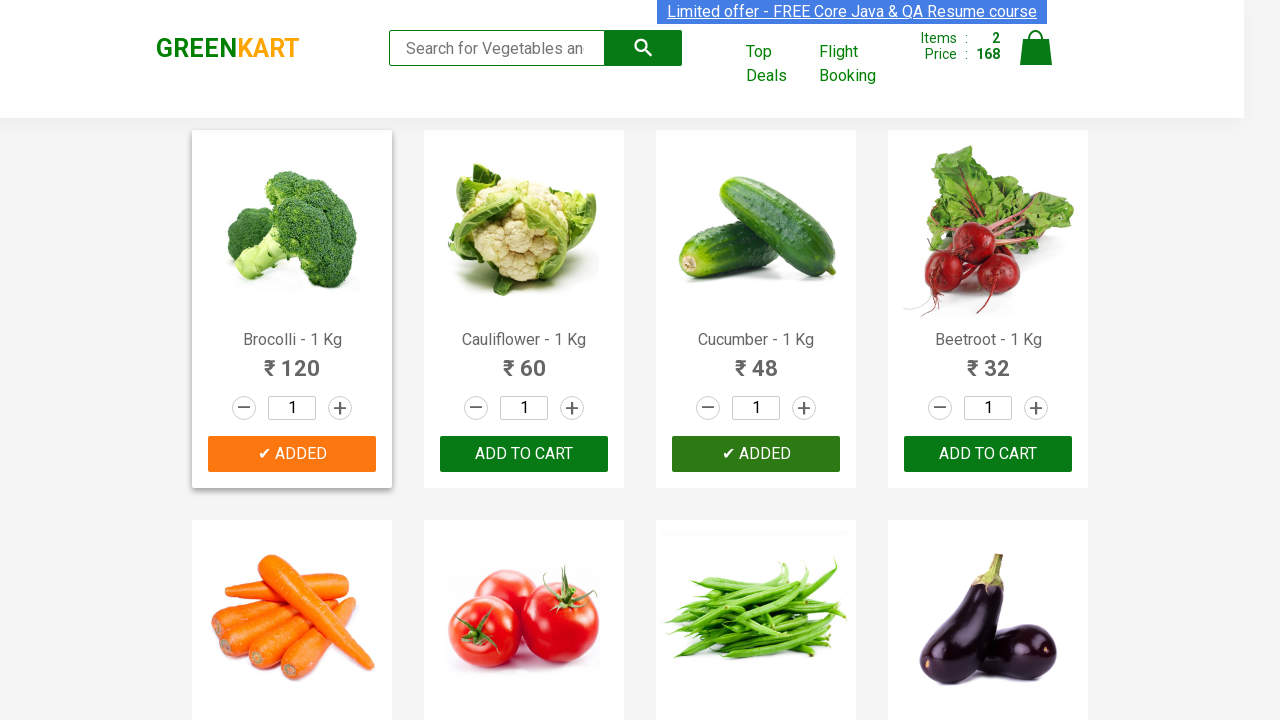

Added Beetroot to cart at (988, 454) on div.product-action button >> nth=3
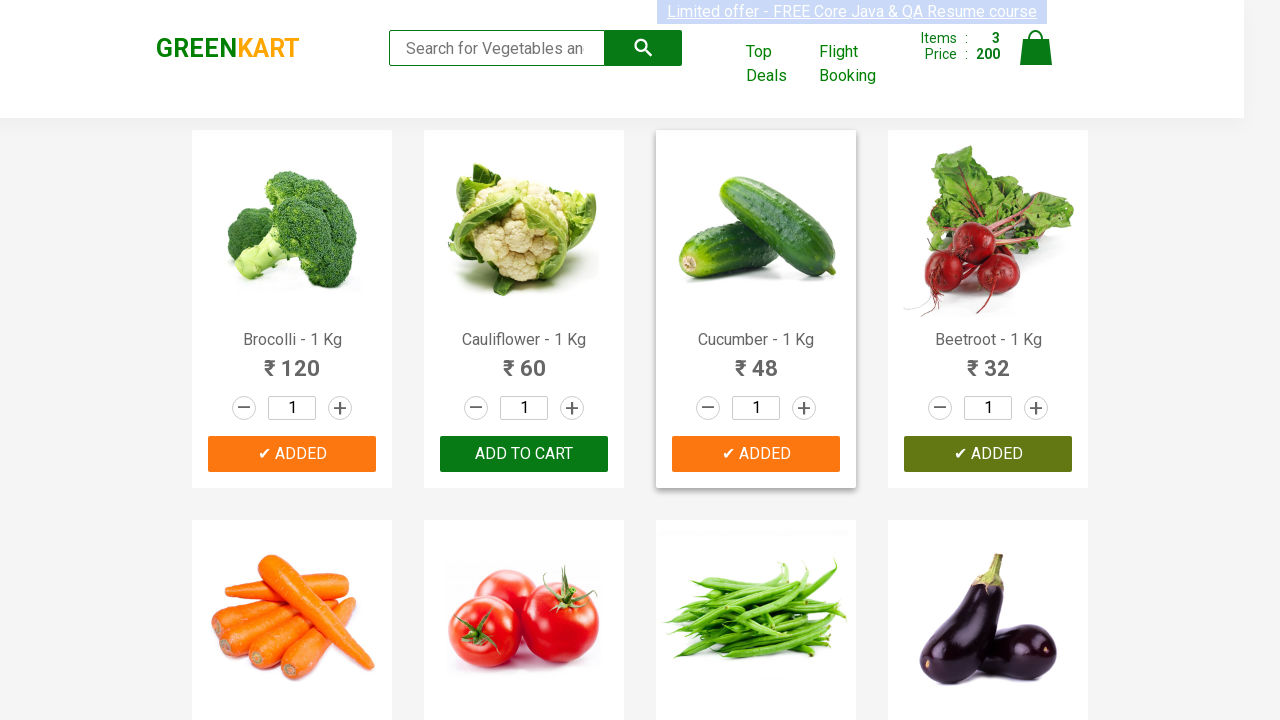

Clicked cart icon to view shopping cart at (1036, 48) on a.cart-icon img
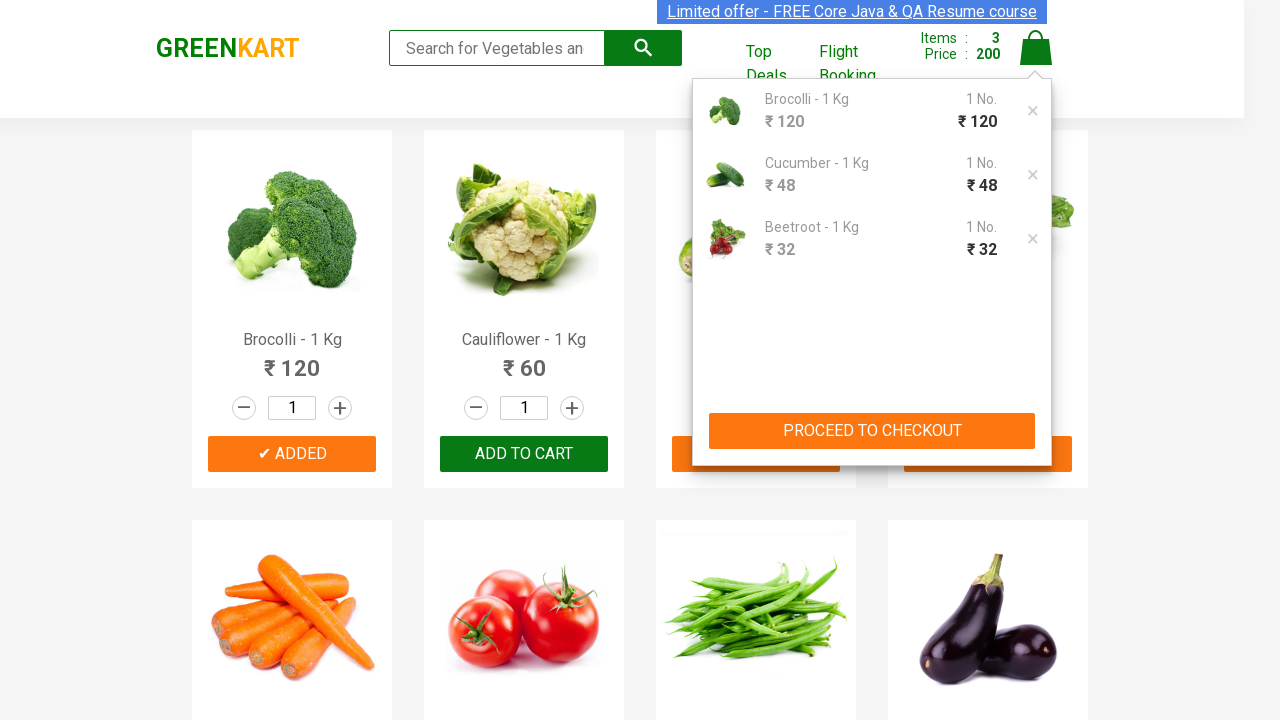

Clicked proceed to checkout button at (872, 431) on div.action-block button
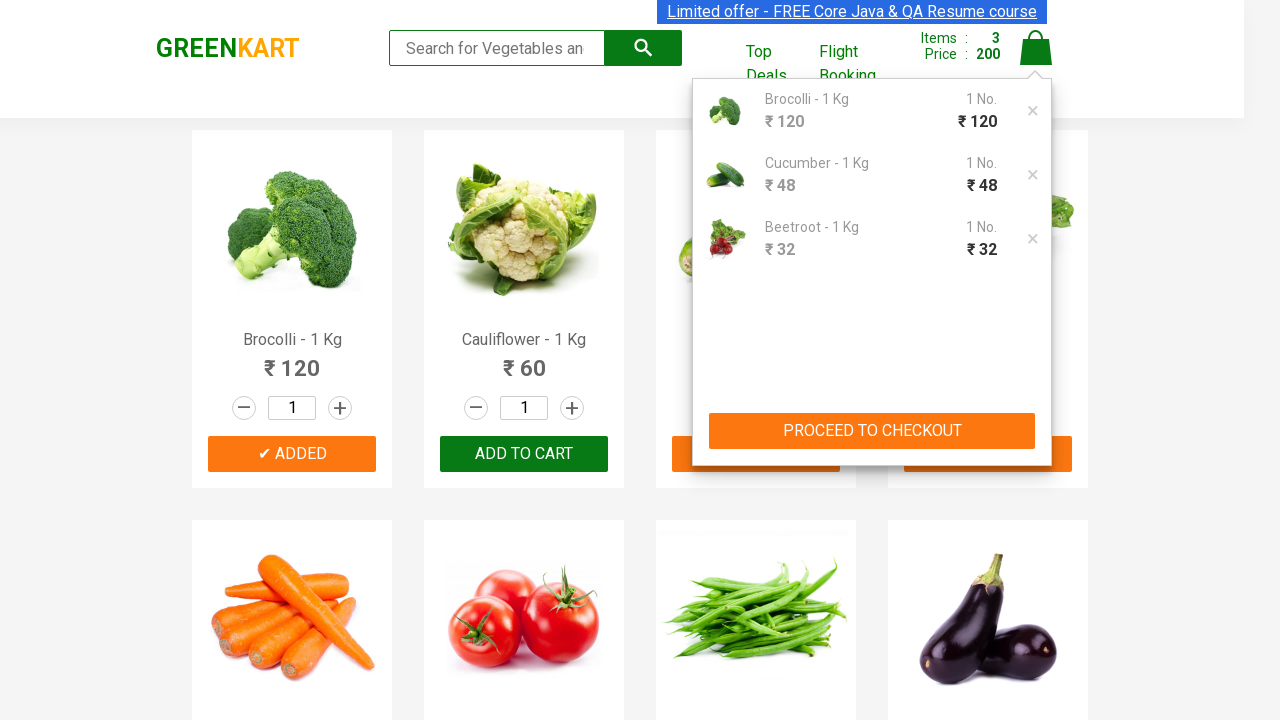

Promo code field became visible
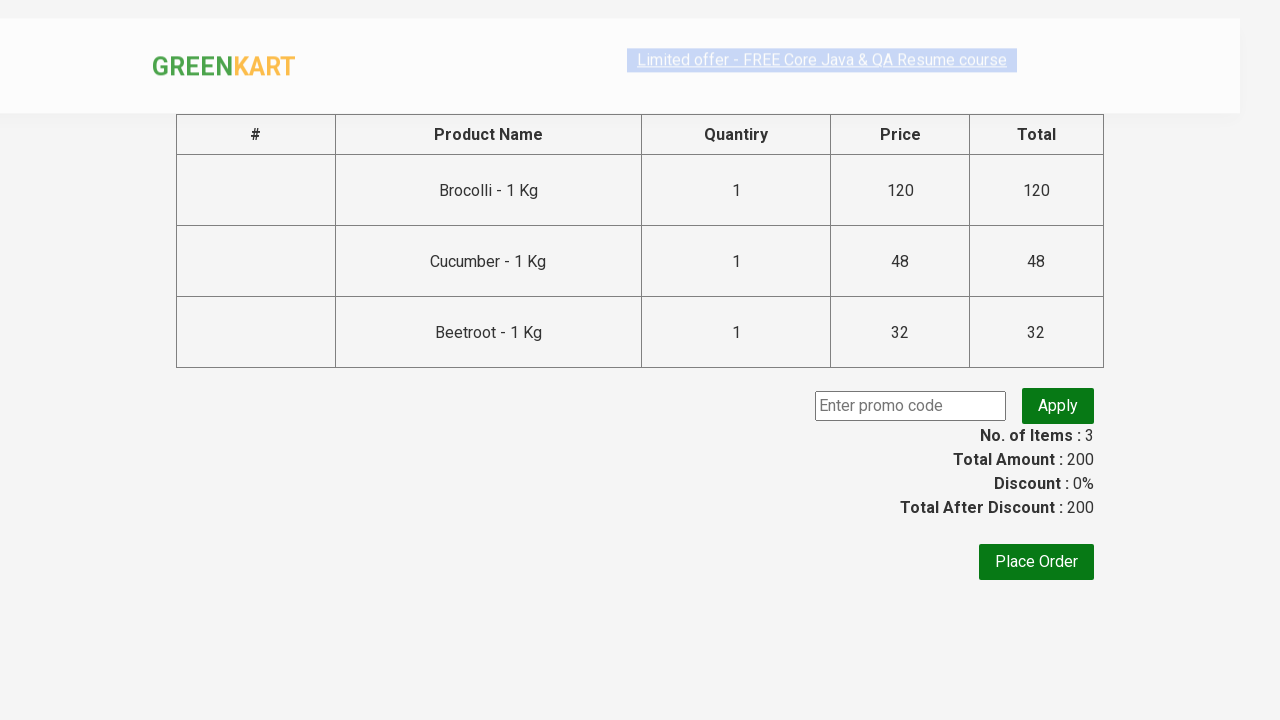

Entered promo code 'rahulshettyacademy' on input.promoCode
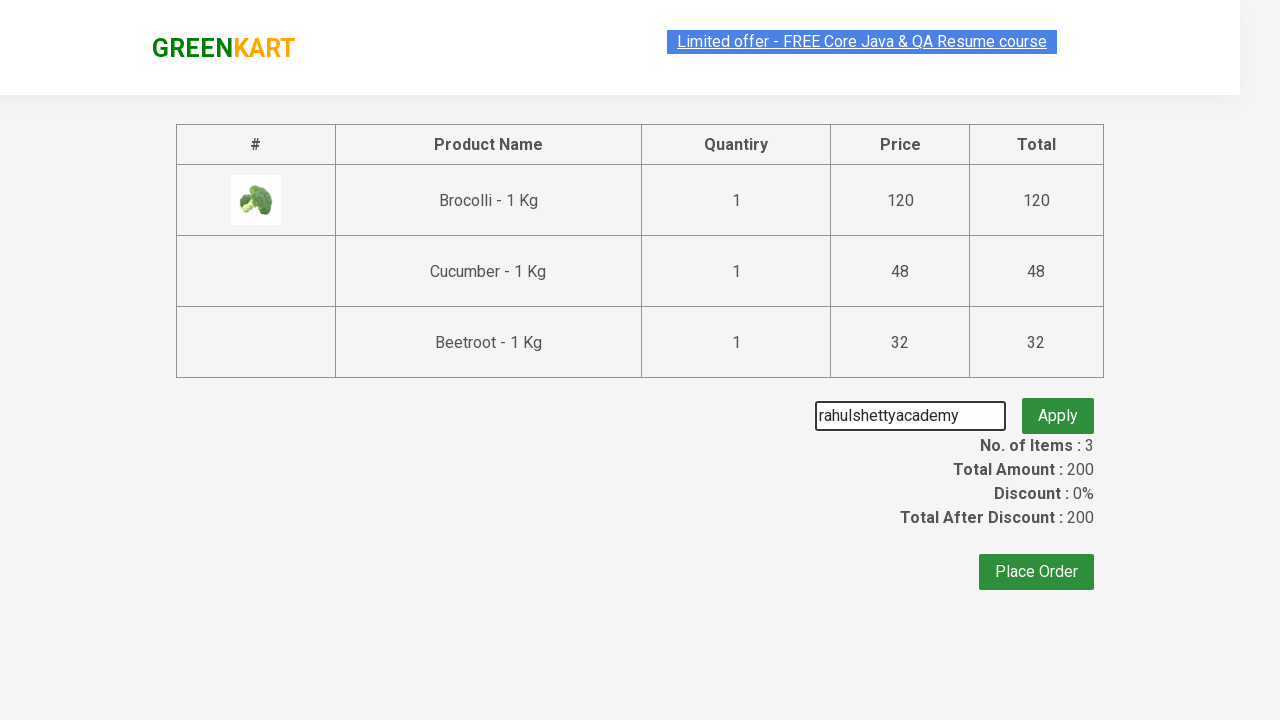

Clicked Apply button for promo code at (1058, 406) on div.promoWrapper button
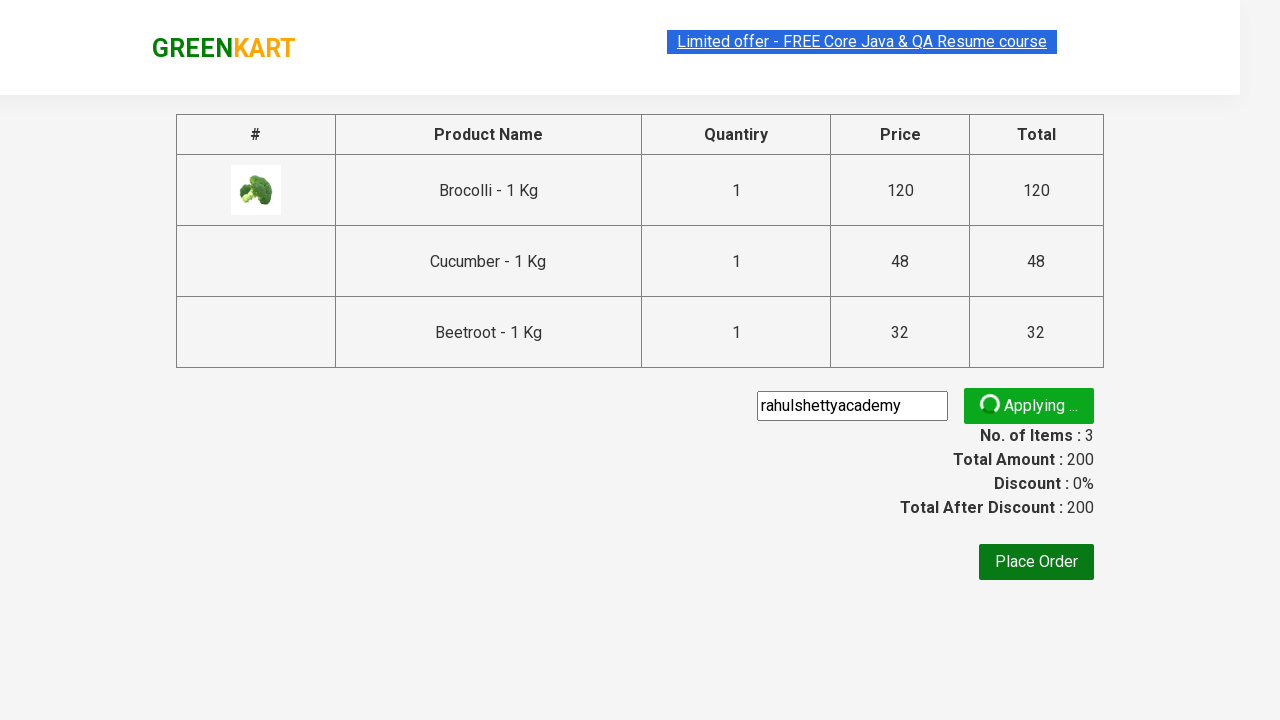

Promo code was successfully applied
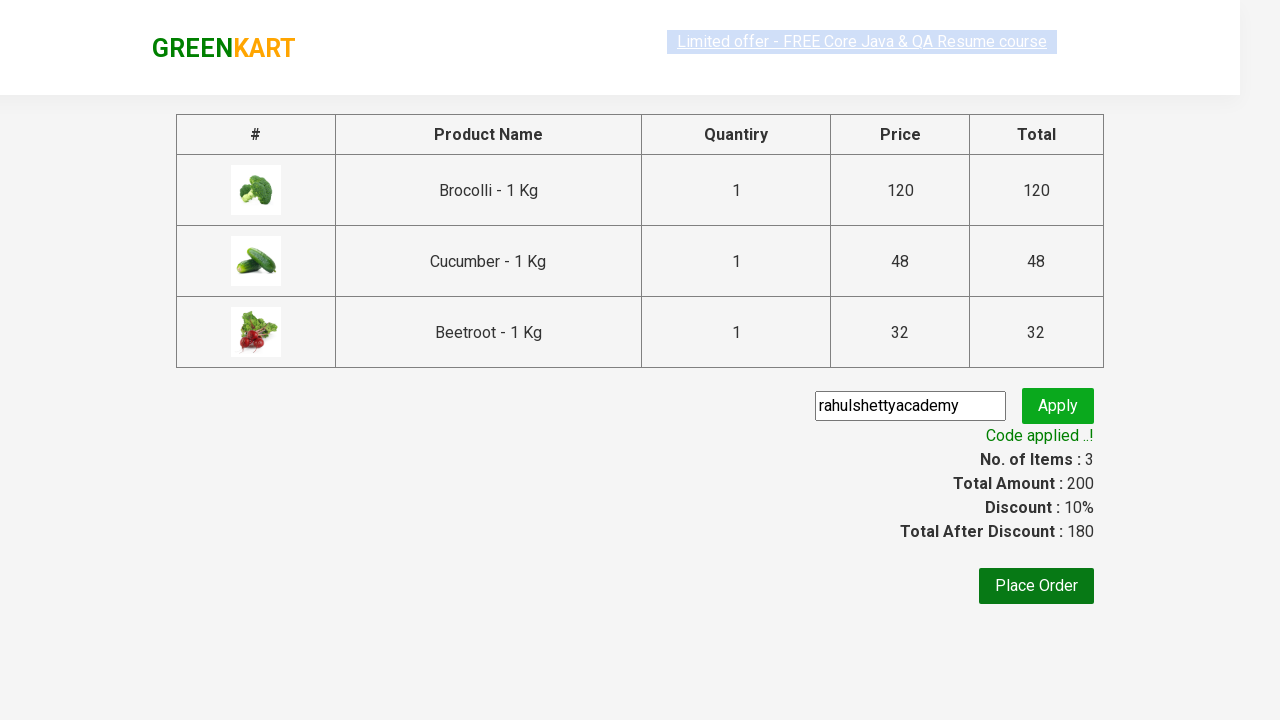

Clicked place order button to complete purchase at (1036, 586) on div.products > div > button
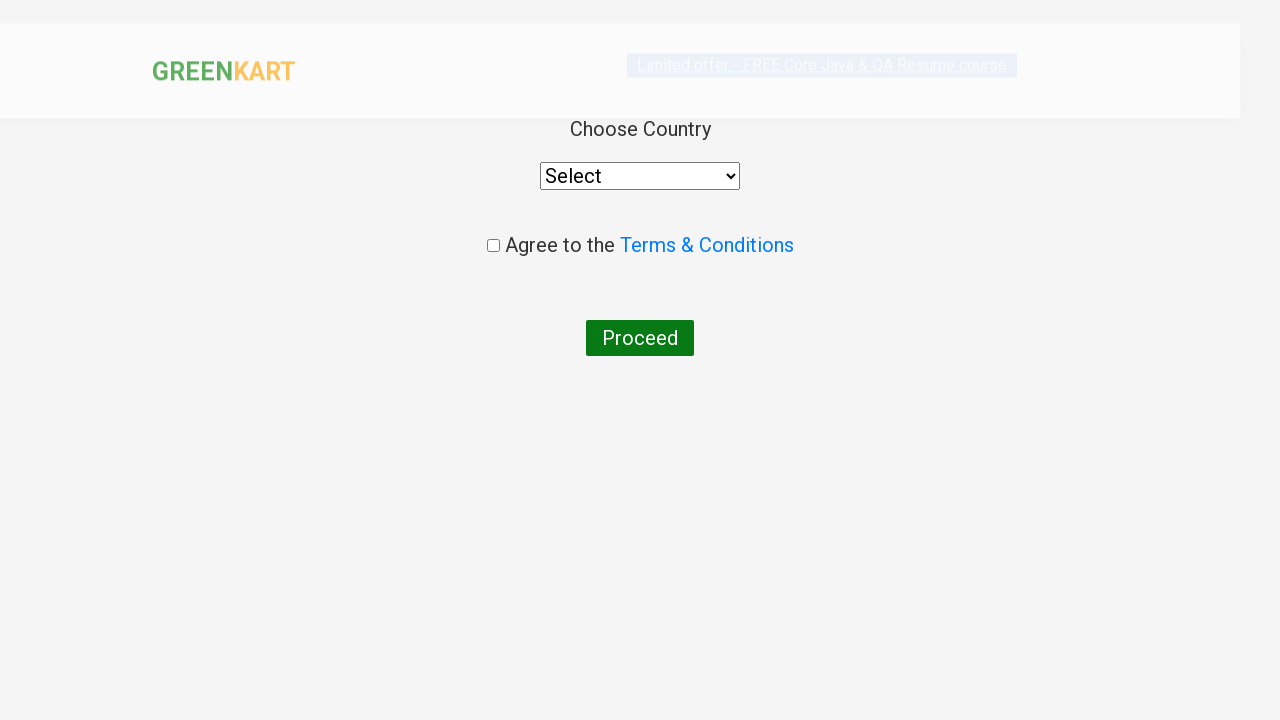

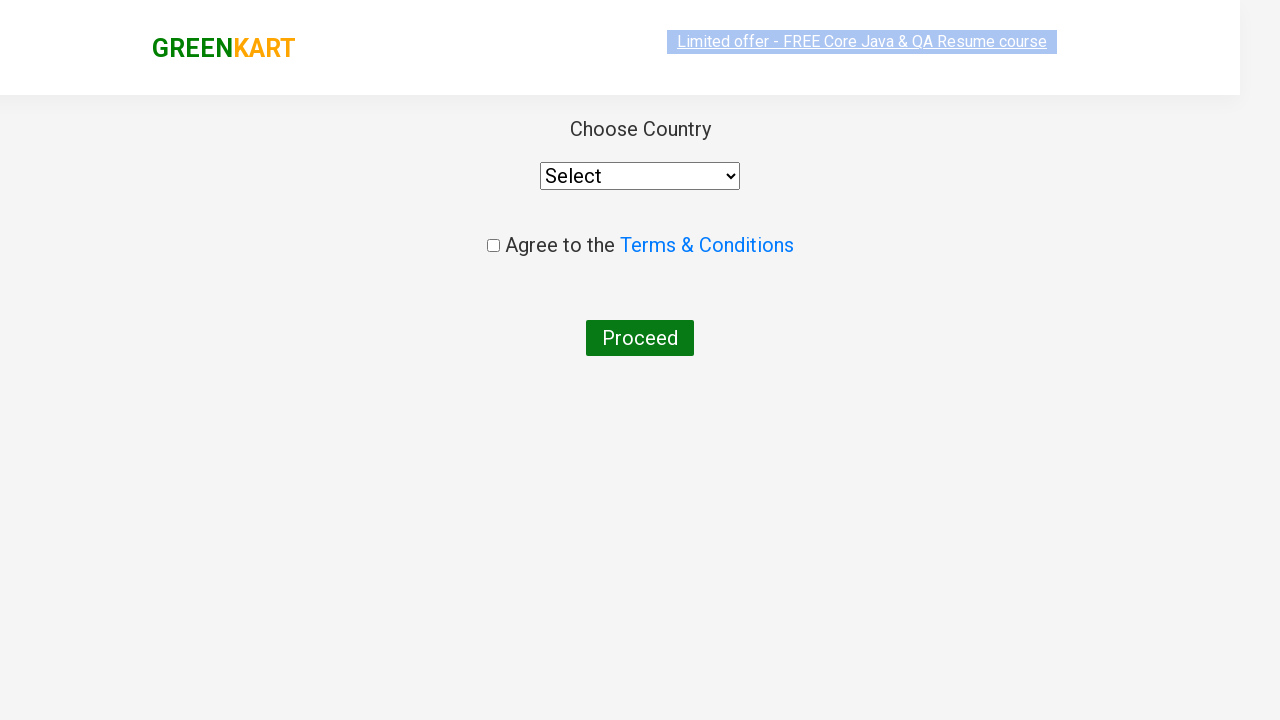